Tests adding a product to cart by clicking on a Samsung Galaxy S6 product, adding it to cart, and verifying it appears in the cart page

Starting URL: https://demoblaze.com/

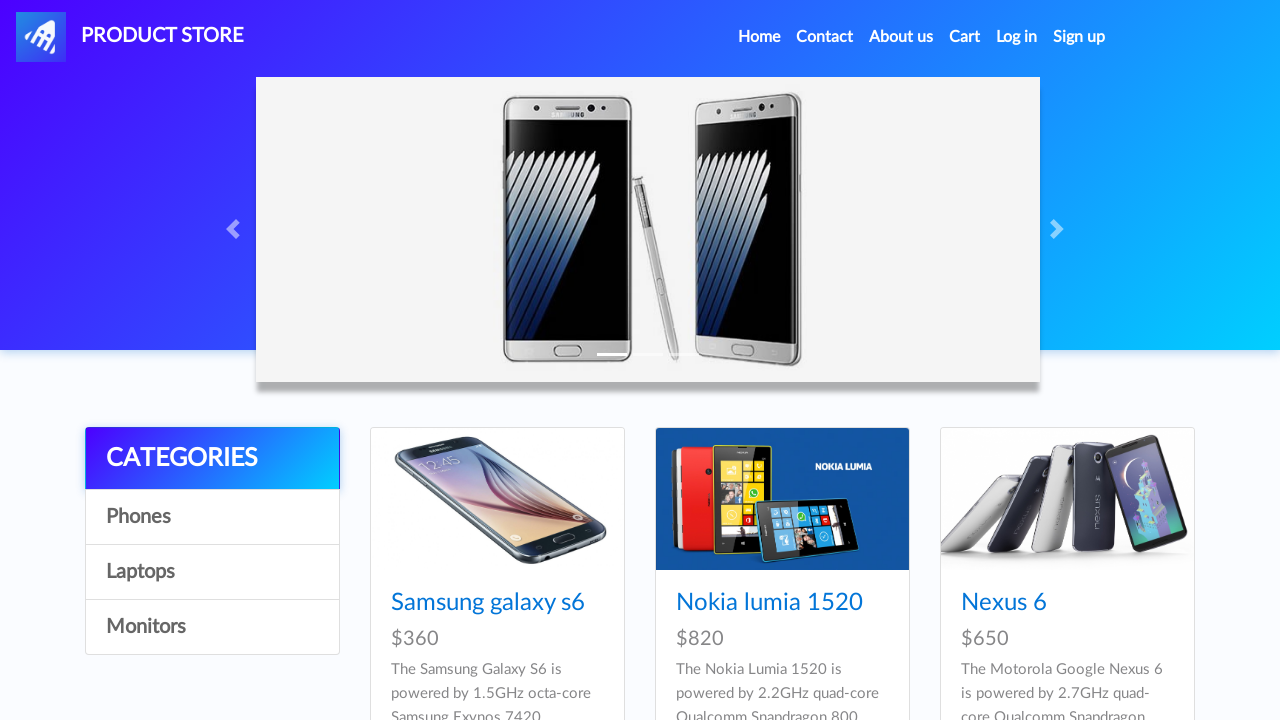

Clicked on Samsung Galaxy S6 product at (488, 603) on a:has-text('Samsung galaxy s6')
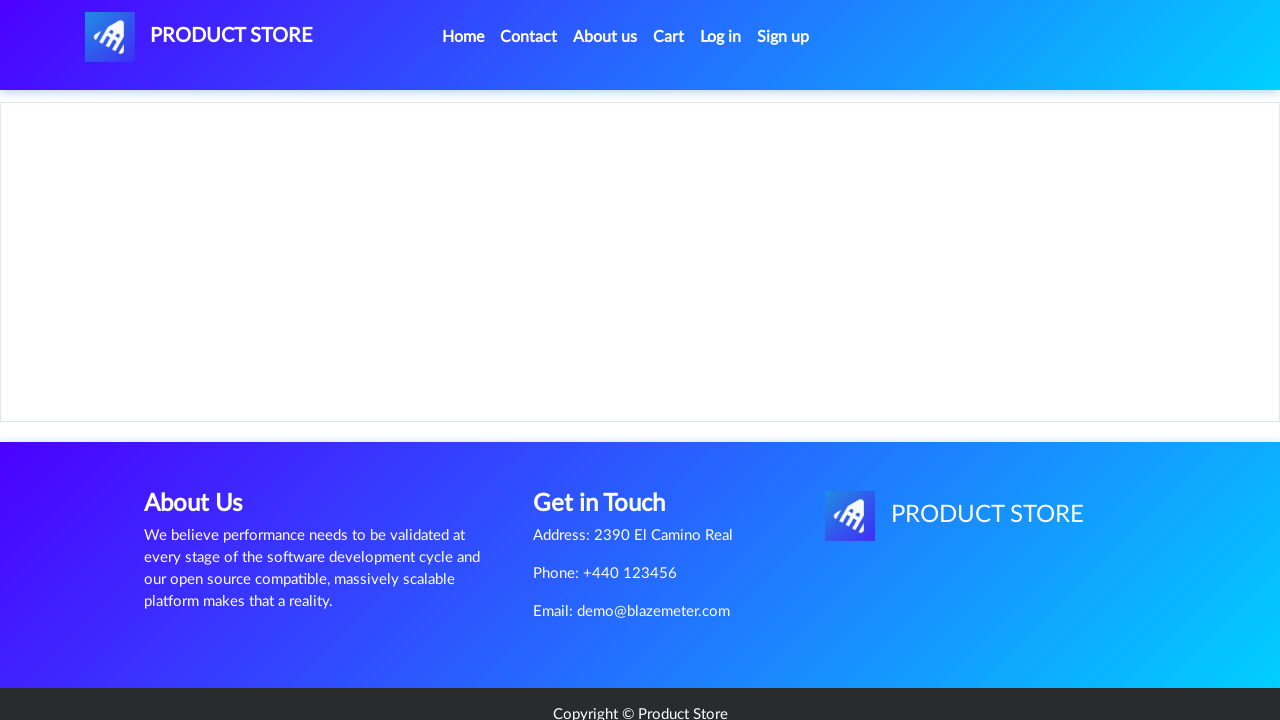

Product details page loaded
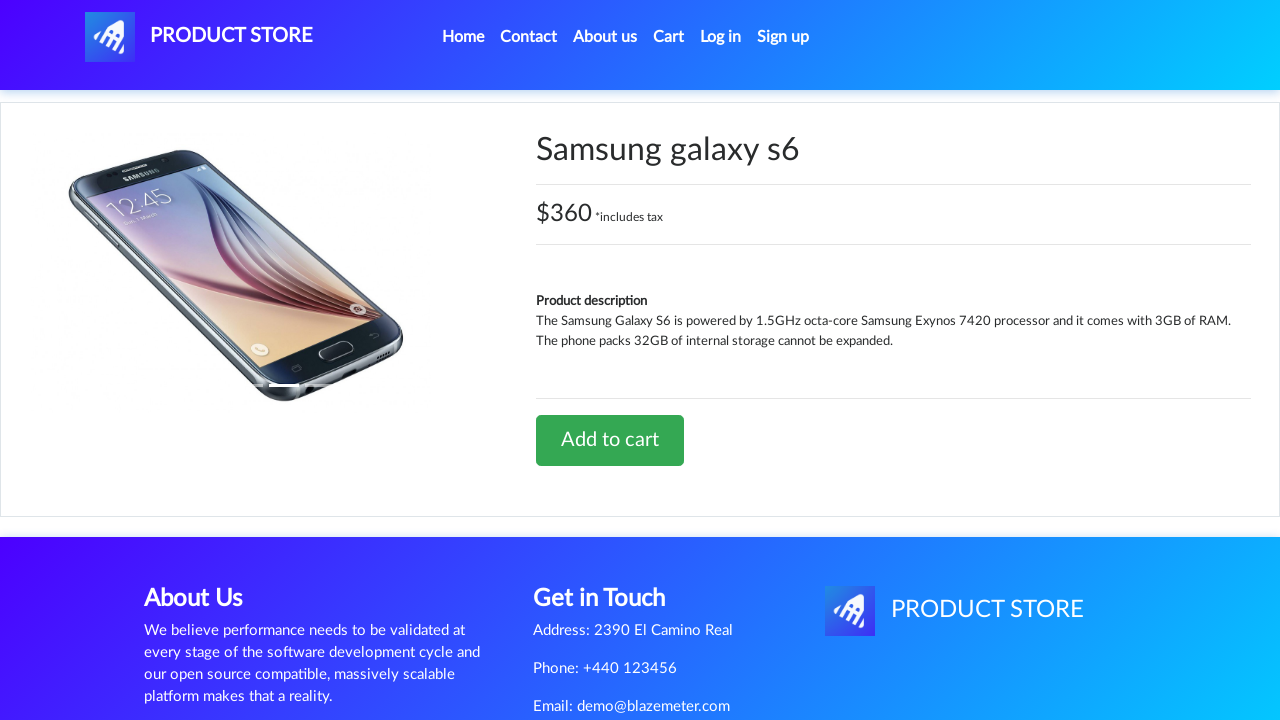

Clicked 'Add to cart' button at (610, 440) on a:has-text('Add to cart')
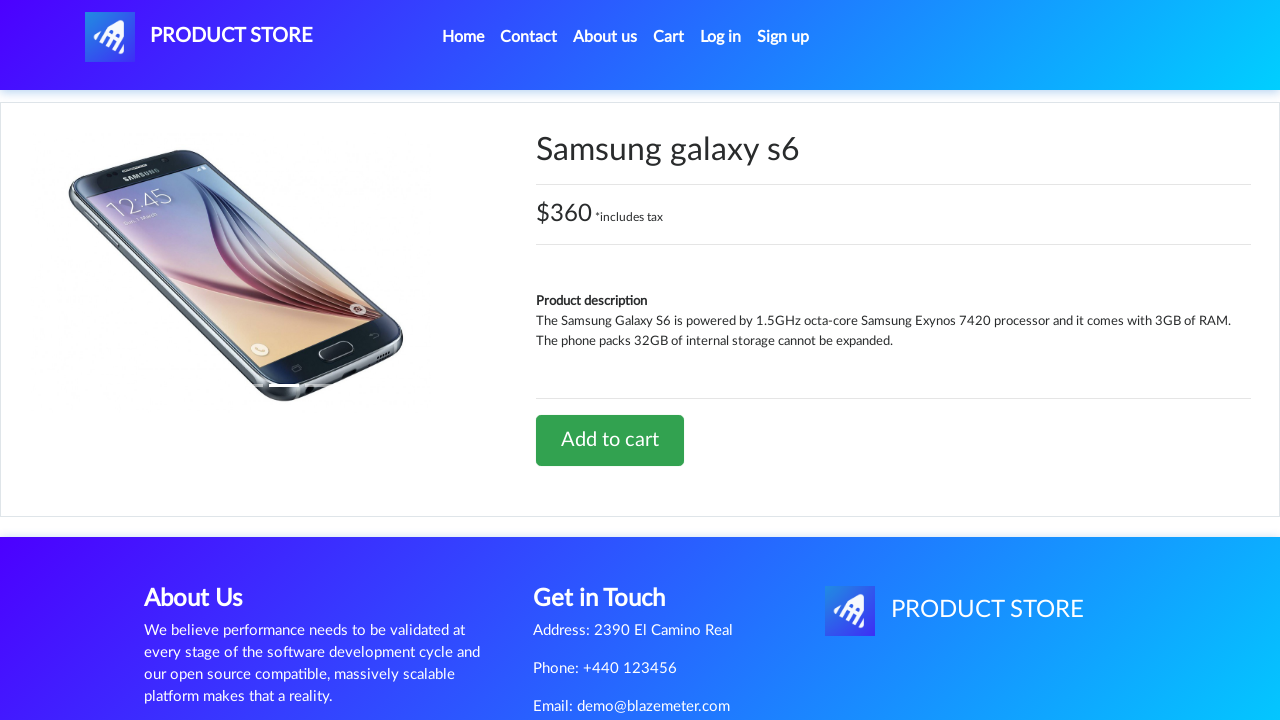

Accepted confirmation alert after adding to cart
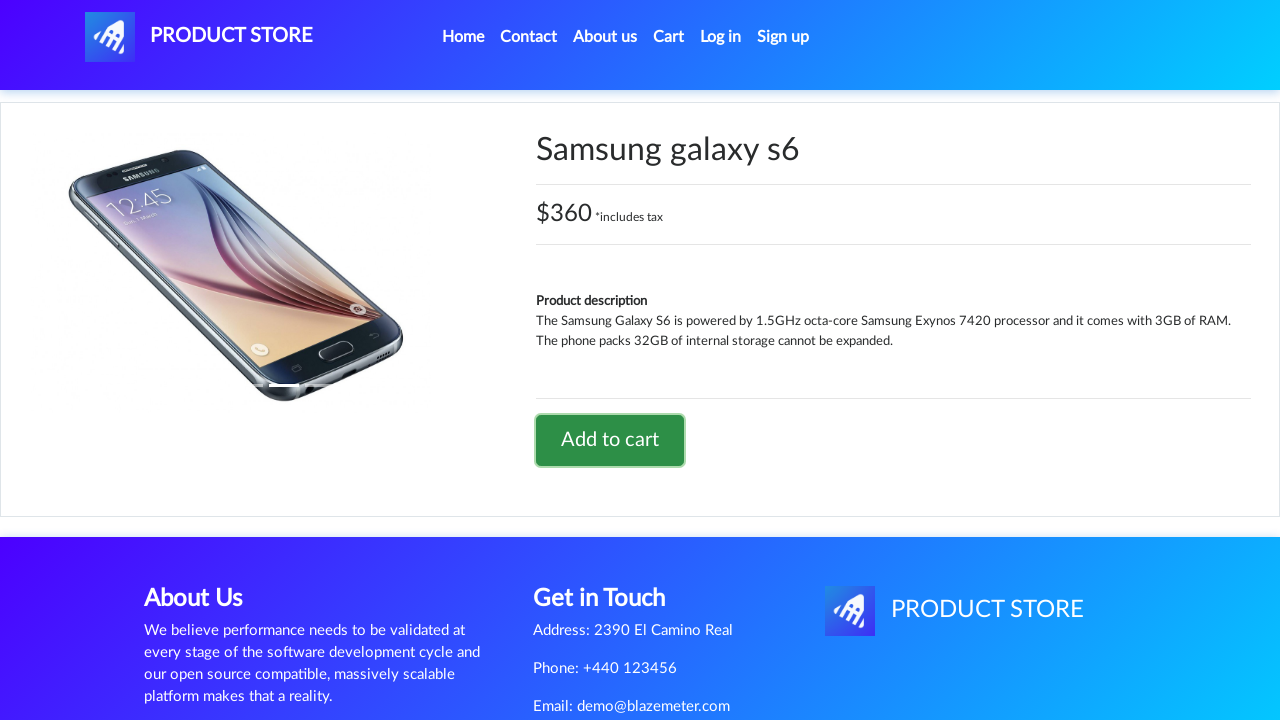

Waited for 2 seconds after adding to cart
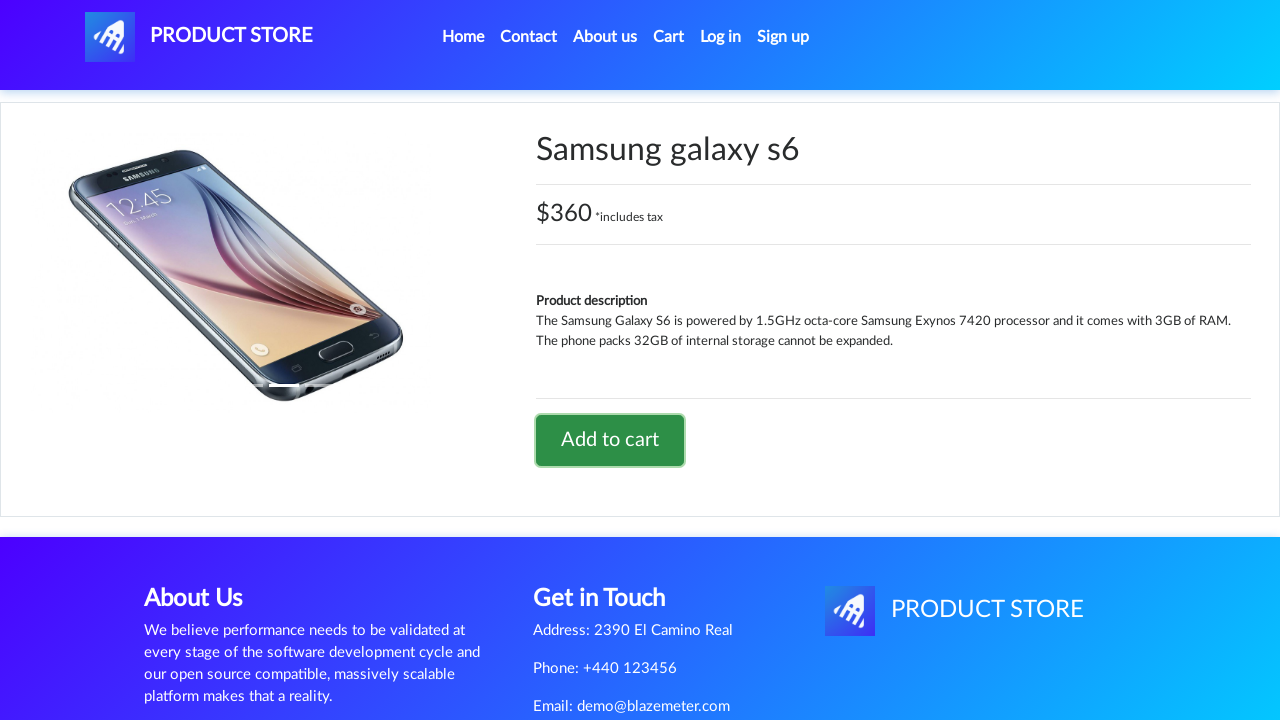

Clicked on Cart button in navigation at (669, 37) on #cartur
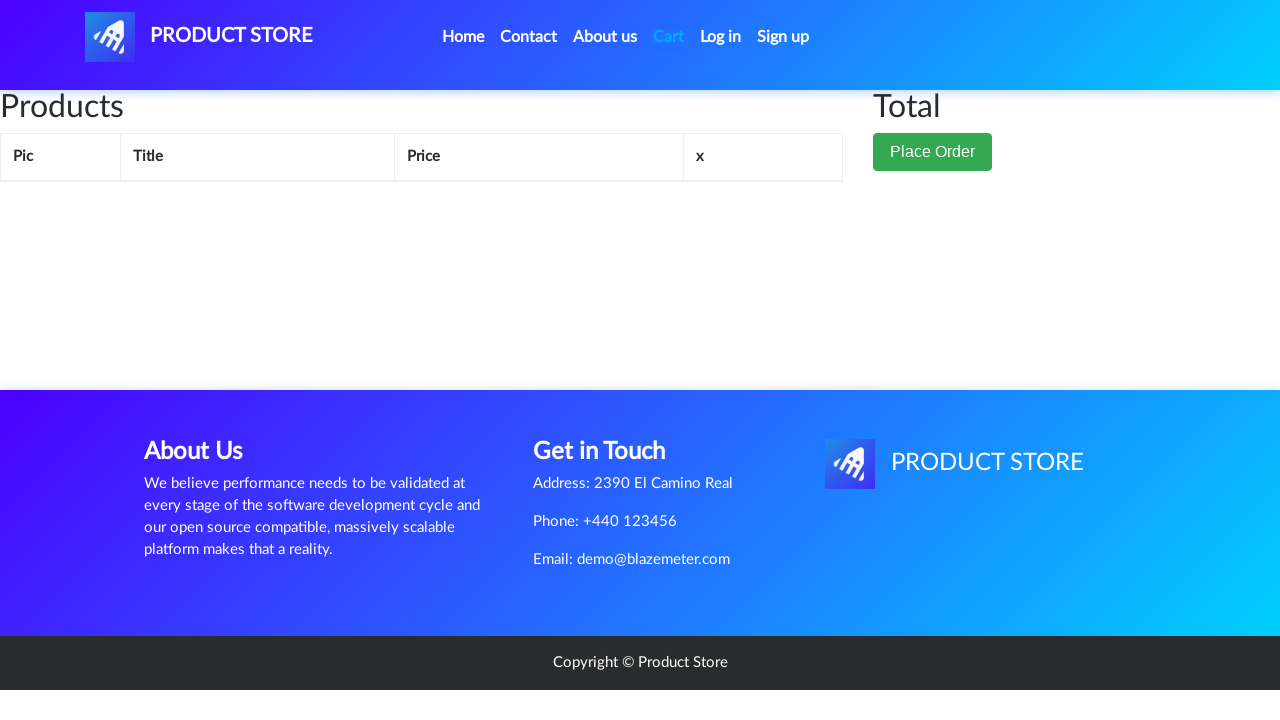

Verified Samsung Galaxy S6 product appears in cart
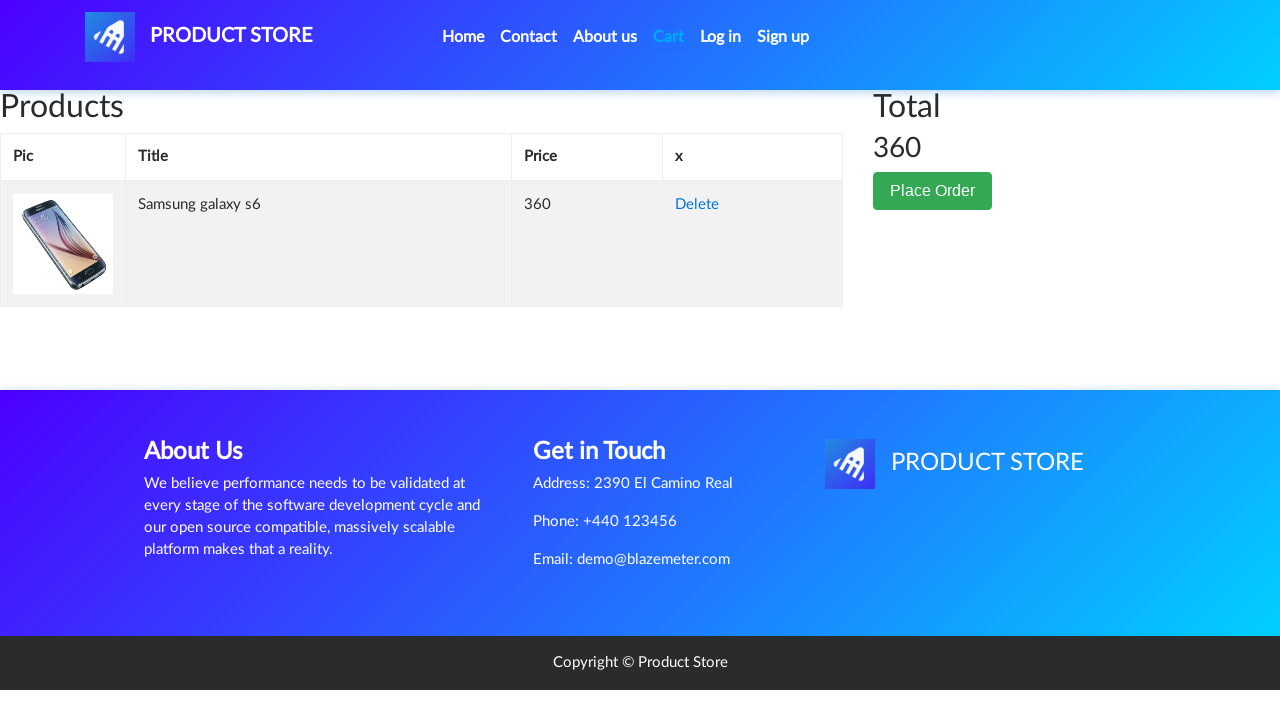

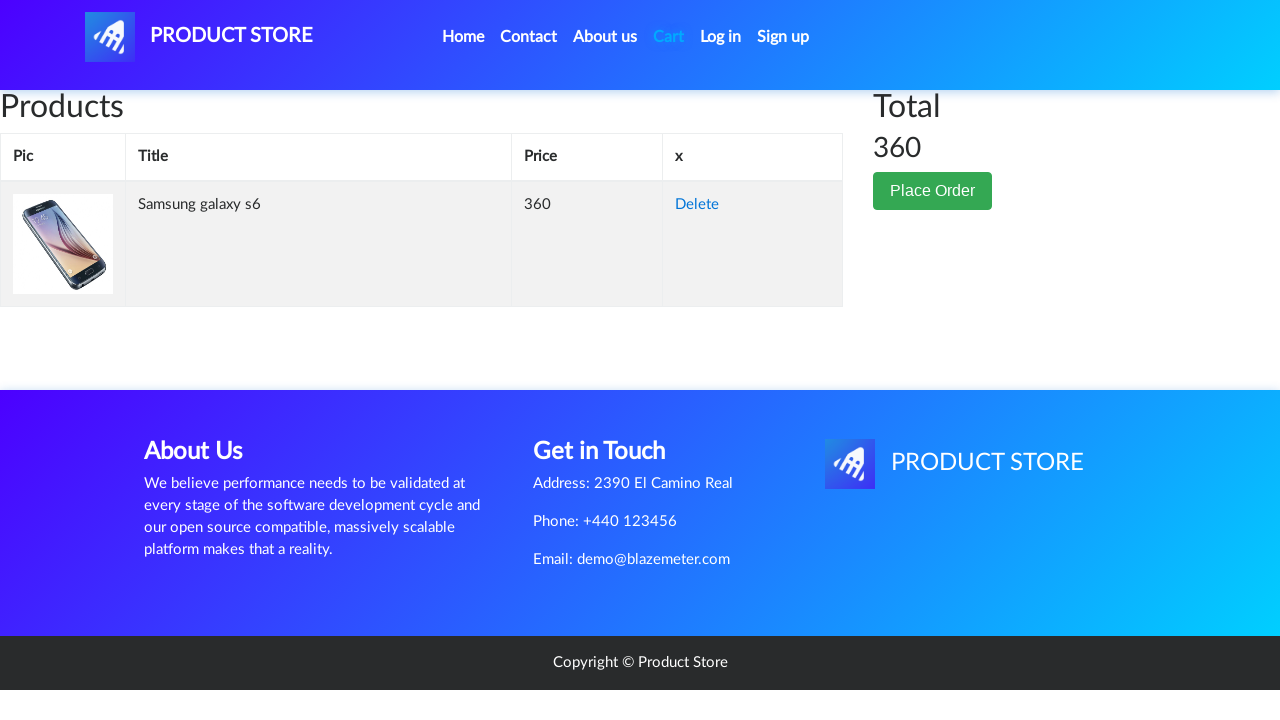